Solves a math problem by extracting a value from an image attribute, calculating the result, filling the answer field, checking robot verification checkboxes, and submitting the form

Starting URL: http://suninjuly.github.io/get_attribute.html

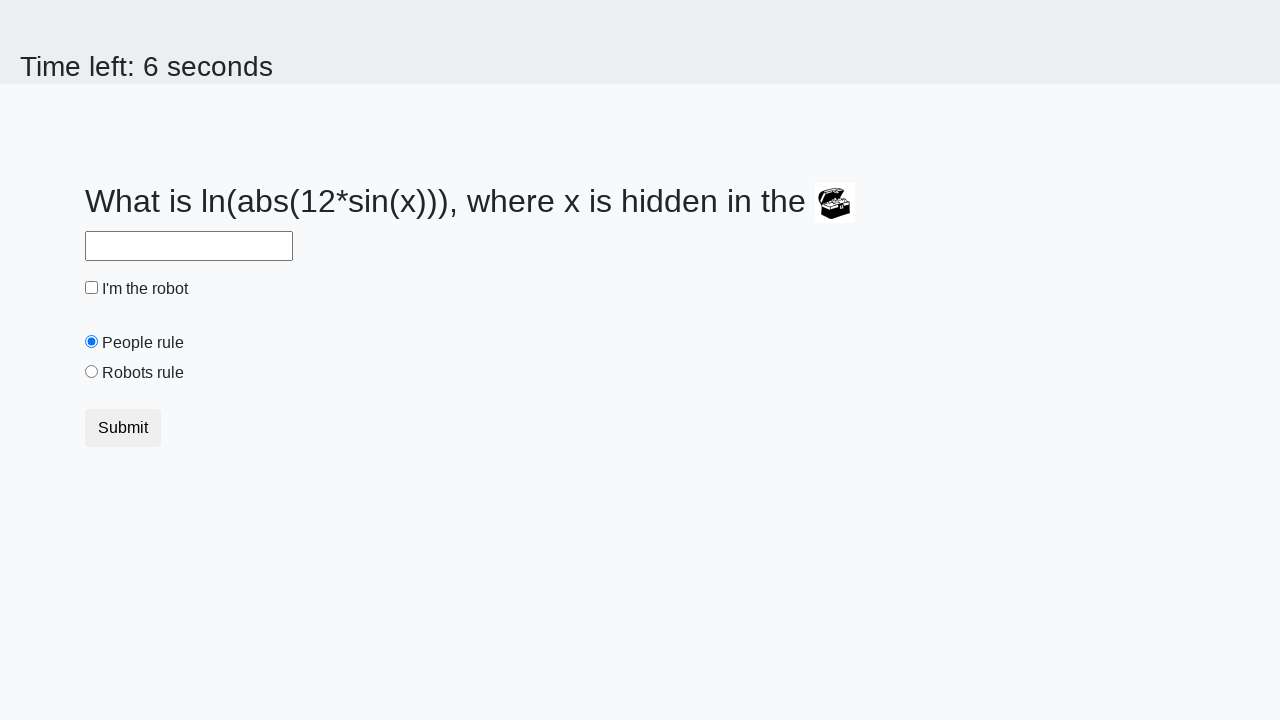

Extracted valuex attribute from image element
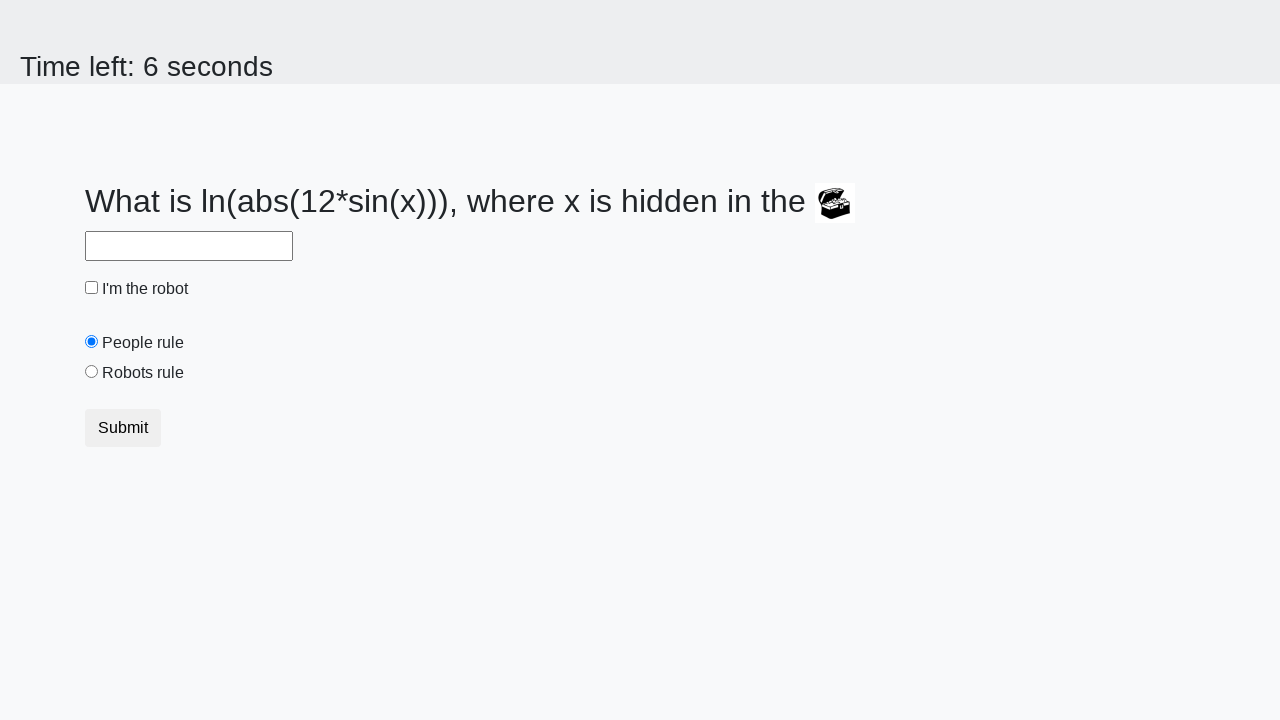

Calculated math result: log(abs(12*sin(x)))
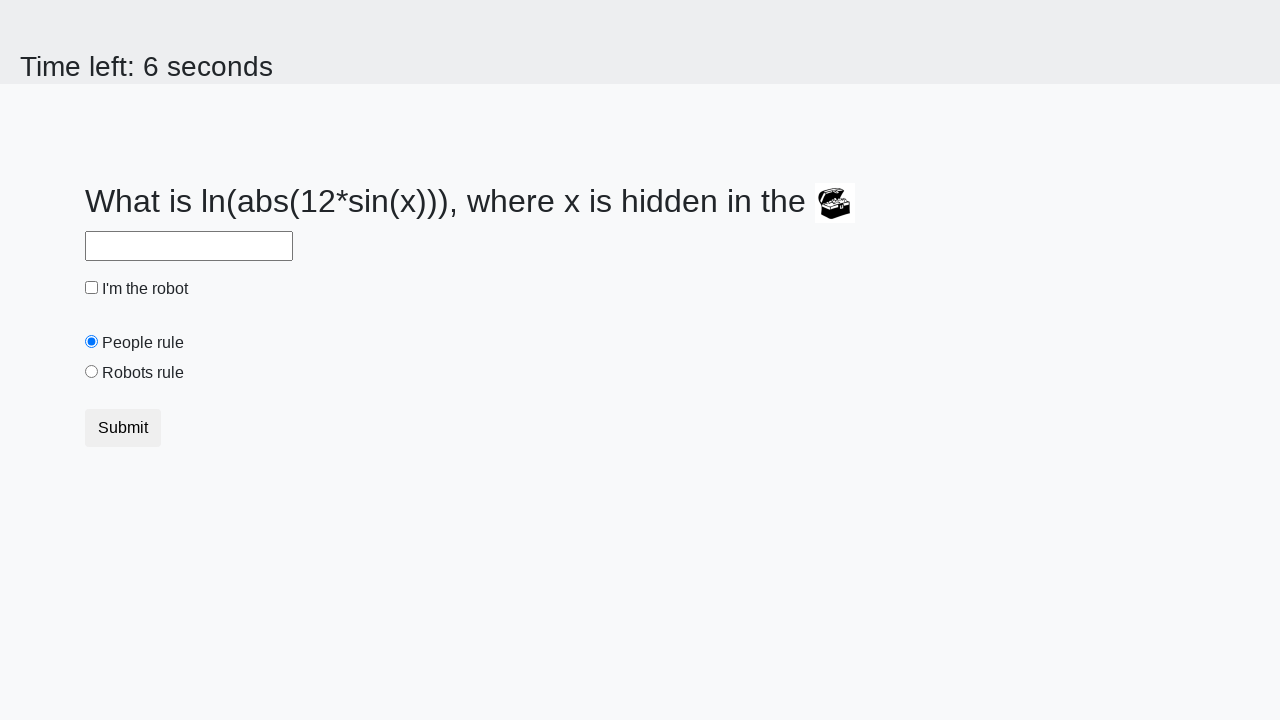

Filled answer field with calculated result on #answer
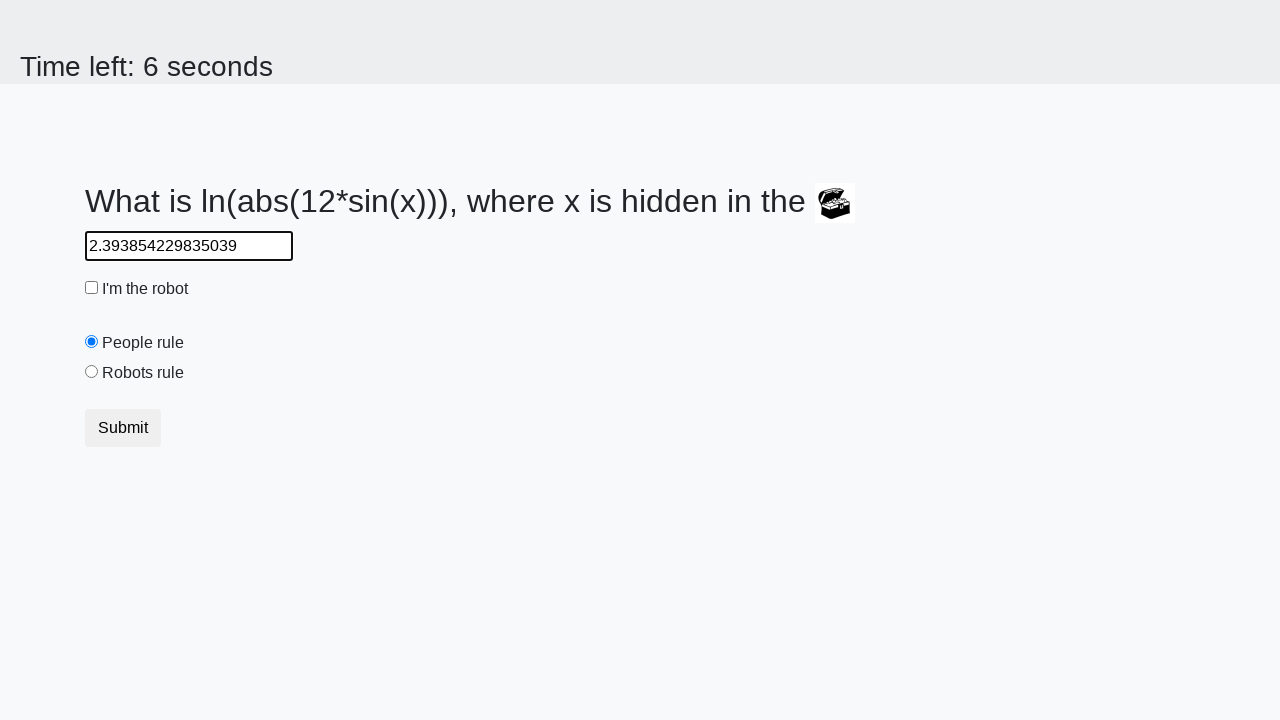

Clicked robot verification checkbox at (92, 288) on #robotCheckbox
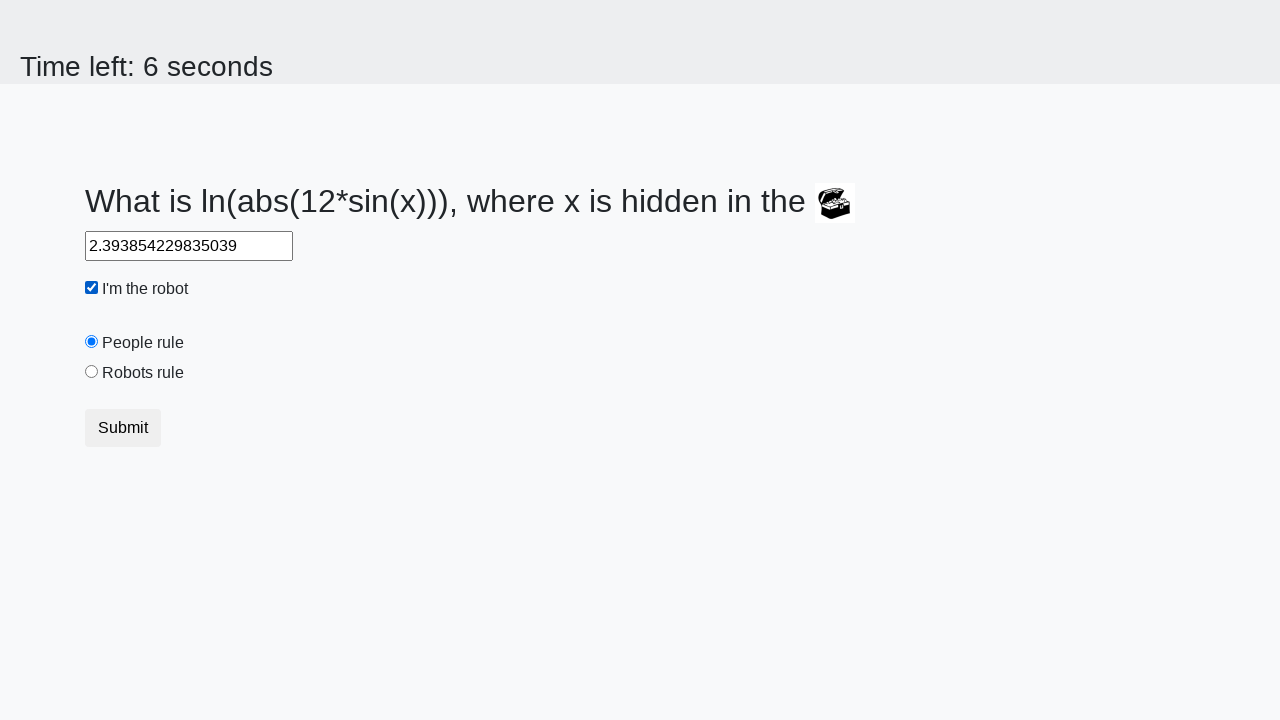

Clicked robots rule radio button at (92, 372) on #robotsRule
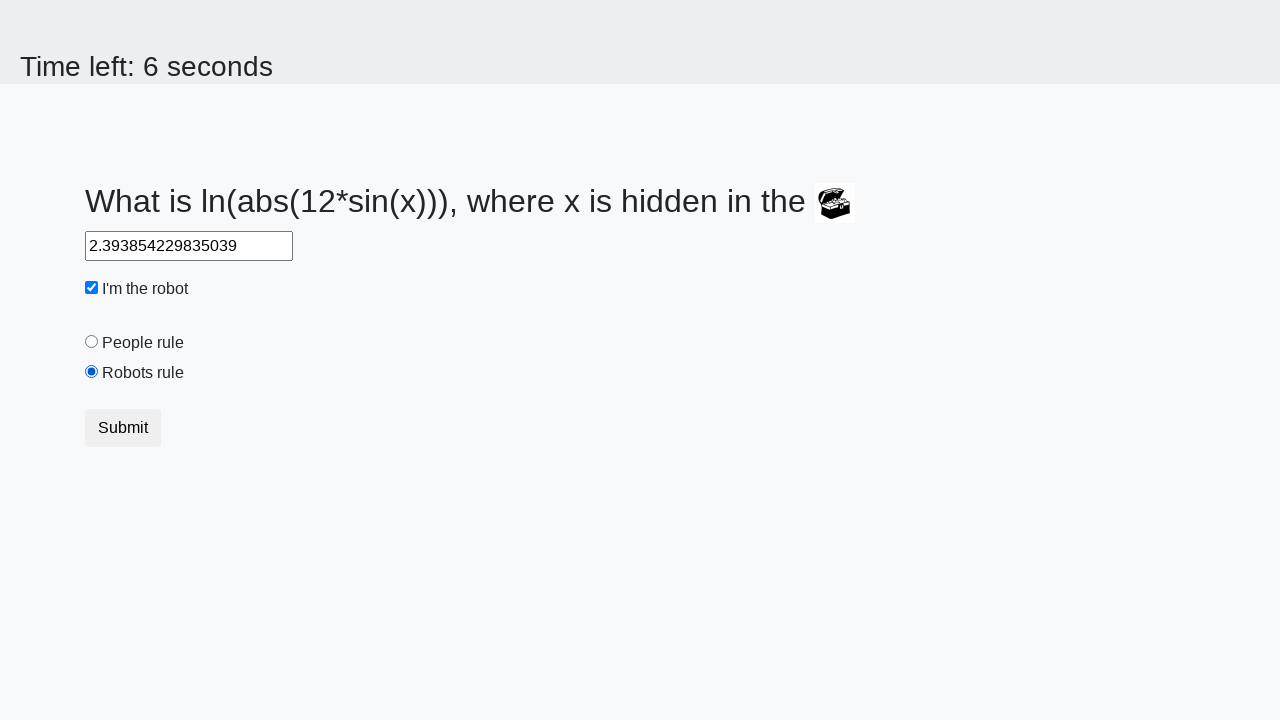

Clicked submit button to submit form at (123, 428) on button.btn
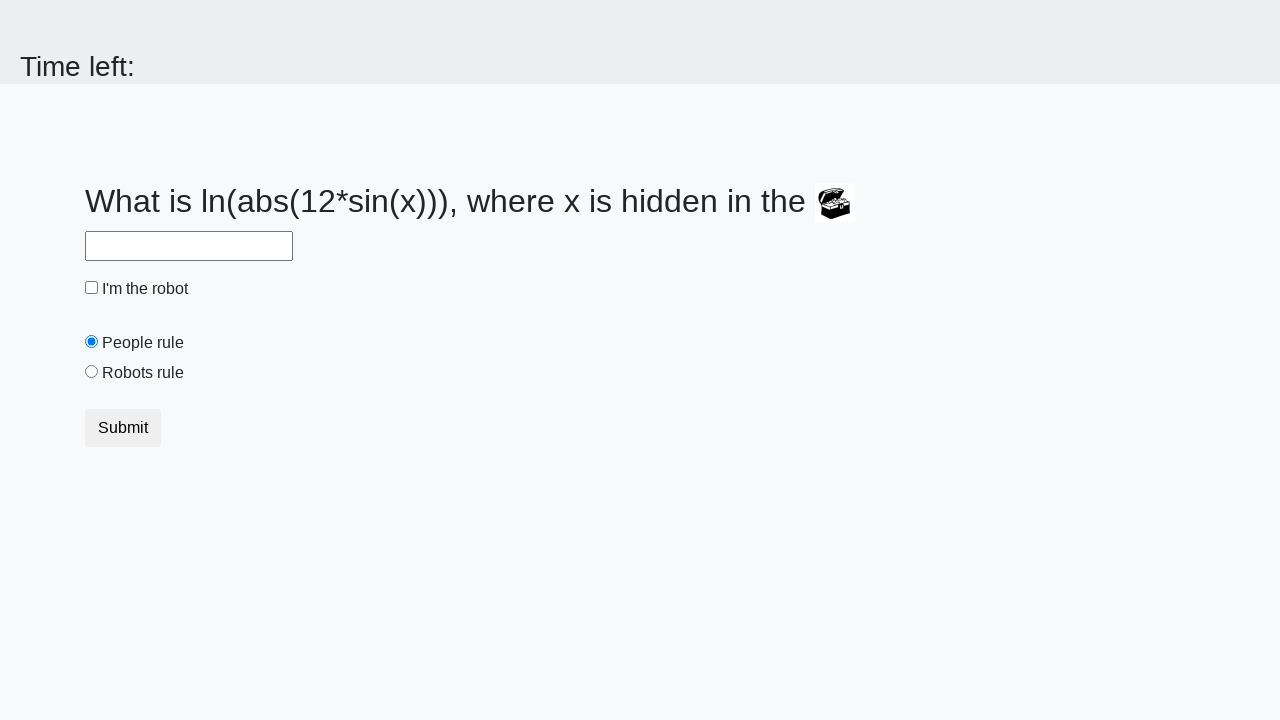

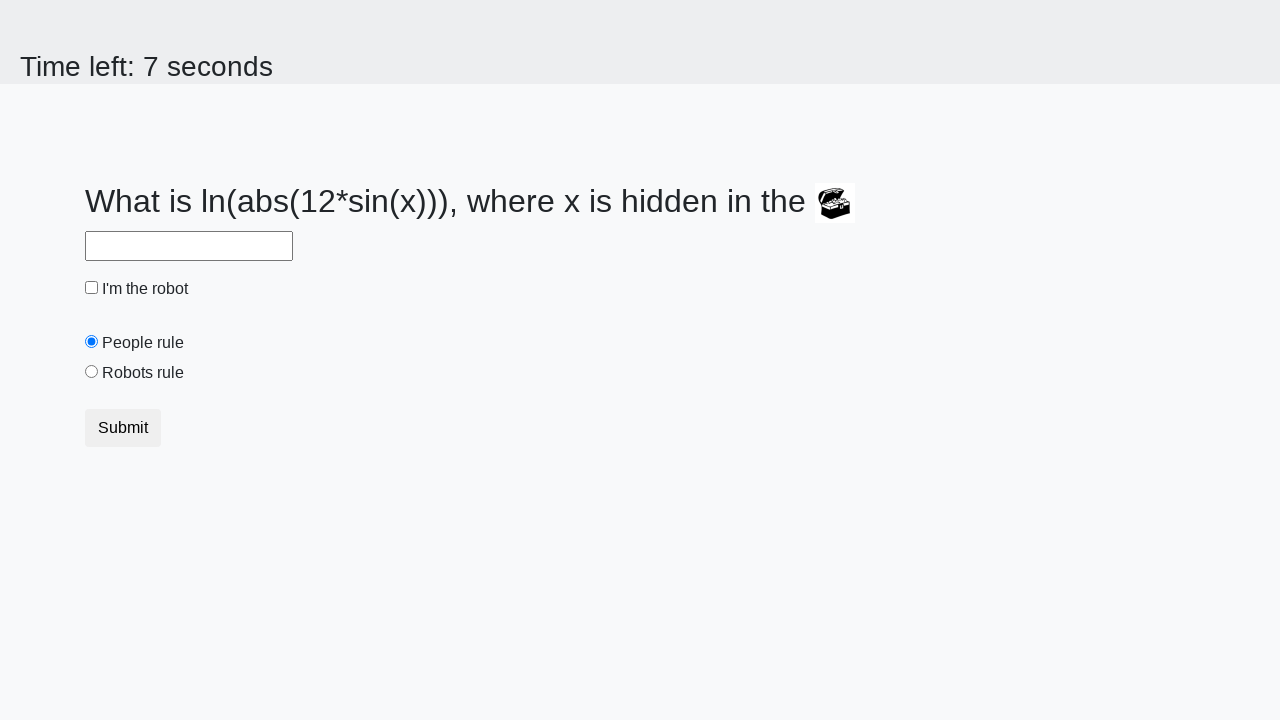